Tests a text box form by filling in full name, email, current address, and permanent address fields, then submitting and verifying the output displays correctly

Starting URL: https://demoqa.com/text-box

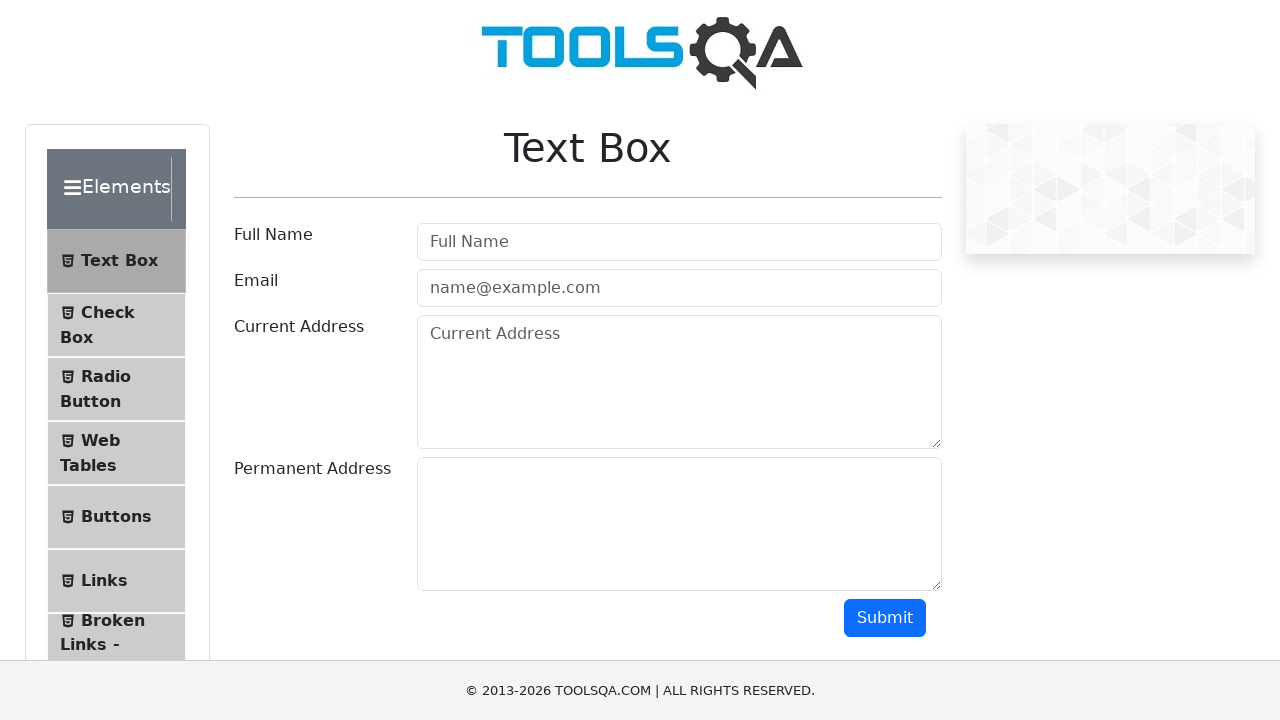

Filled full name field with 'Natalia' on #userName
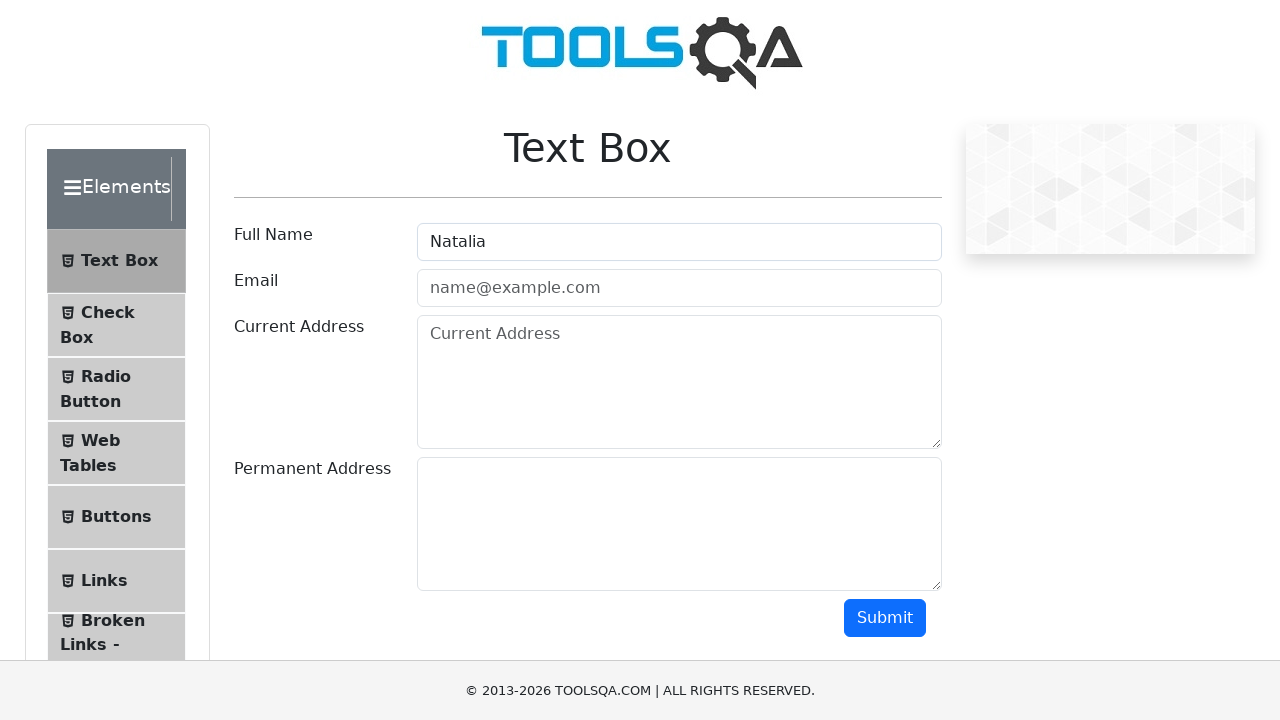

Filled email field with 'natalia@gmail.com' on #userEmail
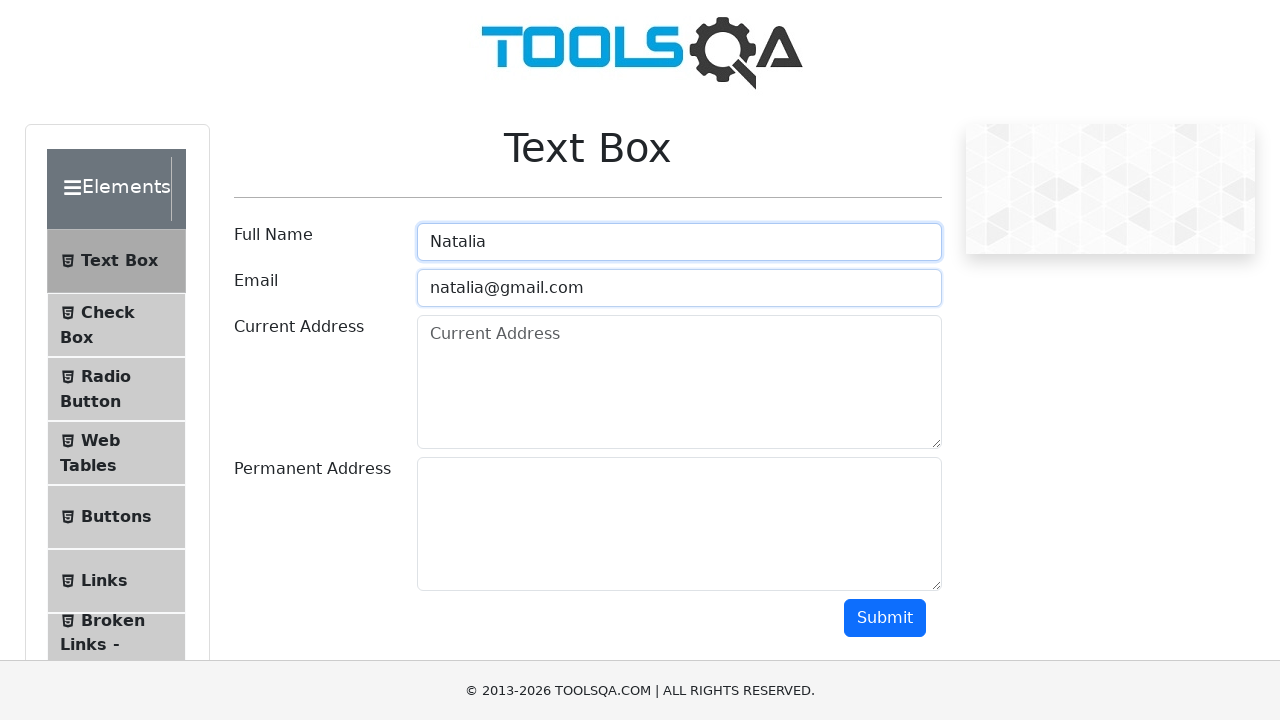

Filled current address field with 'Sciastlivaia' on #currentAddress
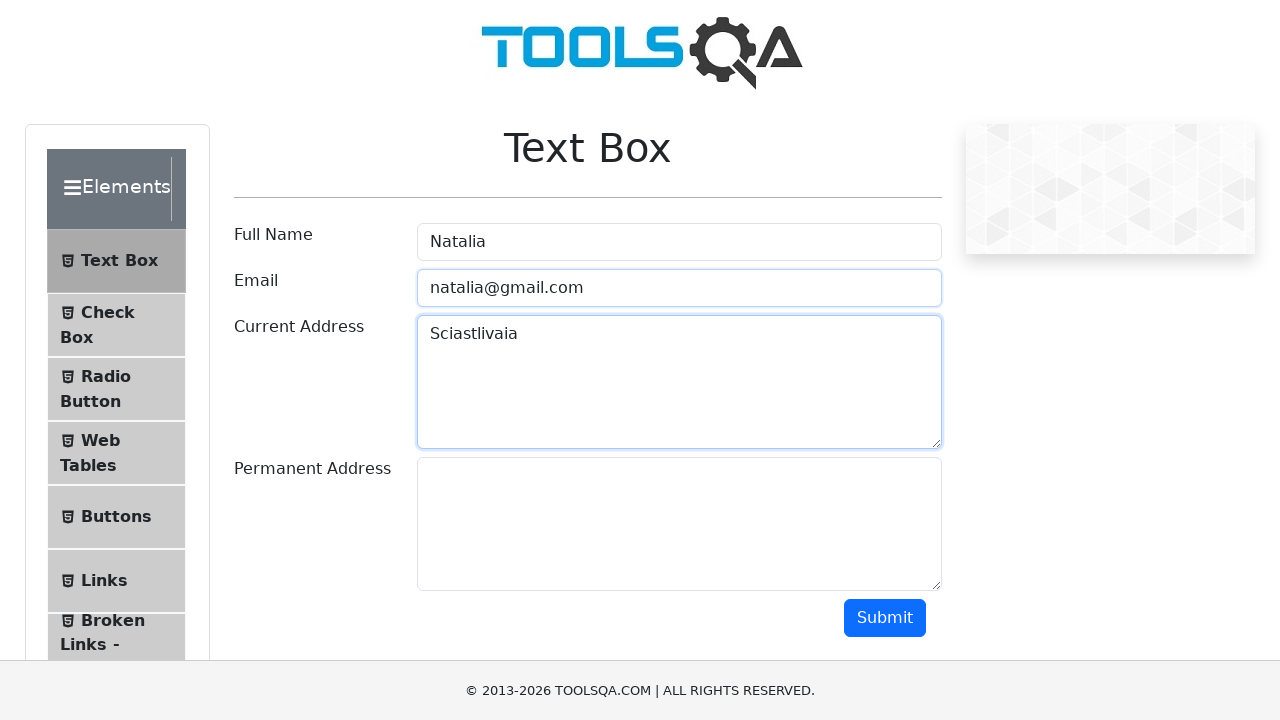

Filled permanent address field with 'Udacia' on #permanentAddress
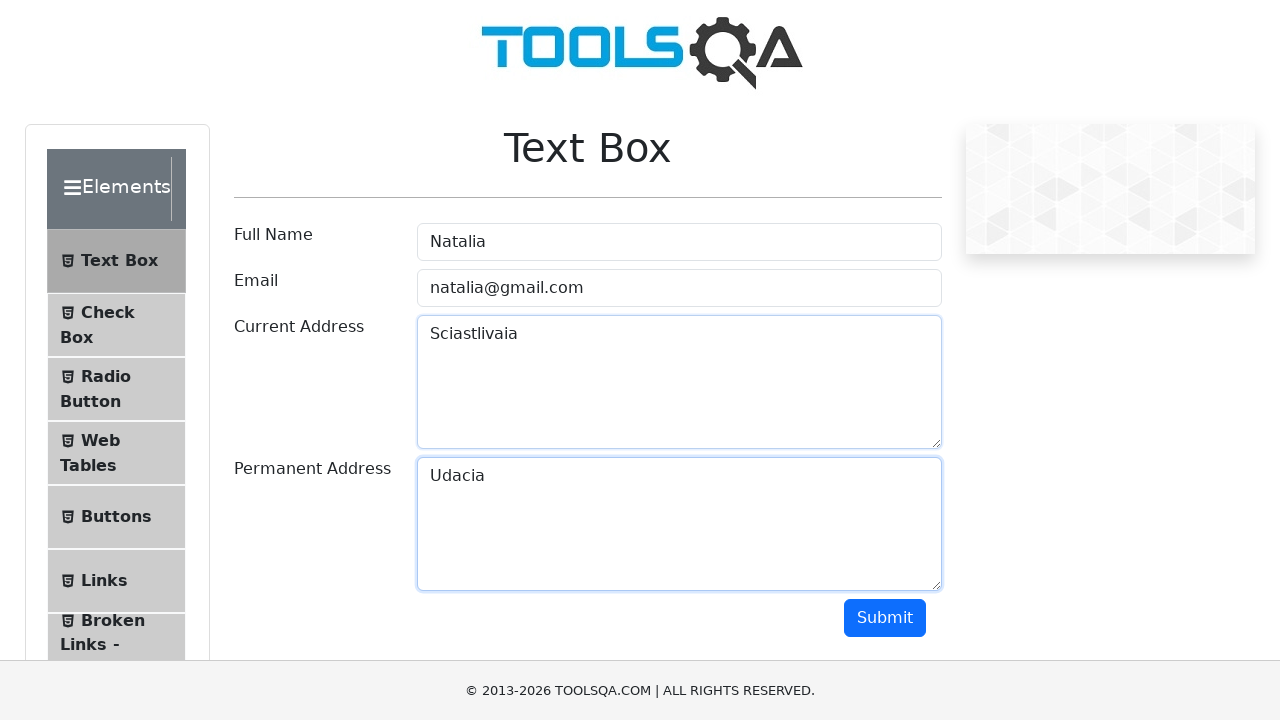

Clicked submit button to submit the form at (885, 618) on #submit
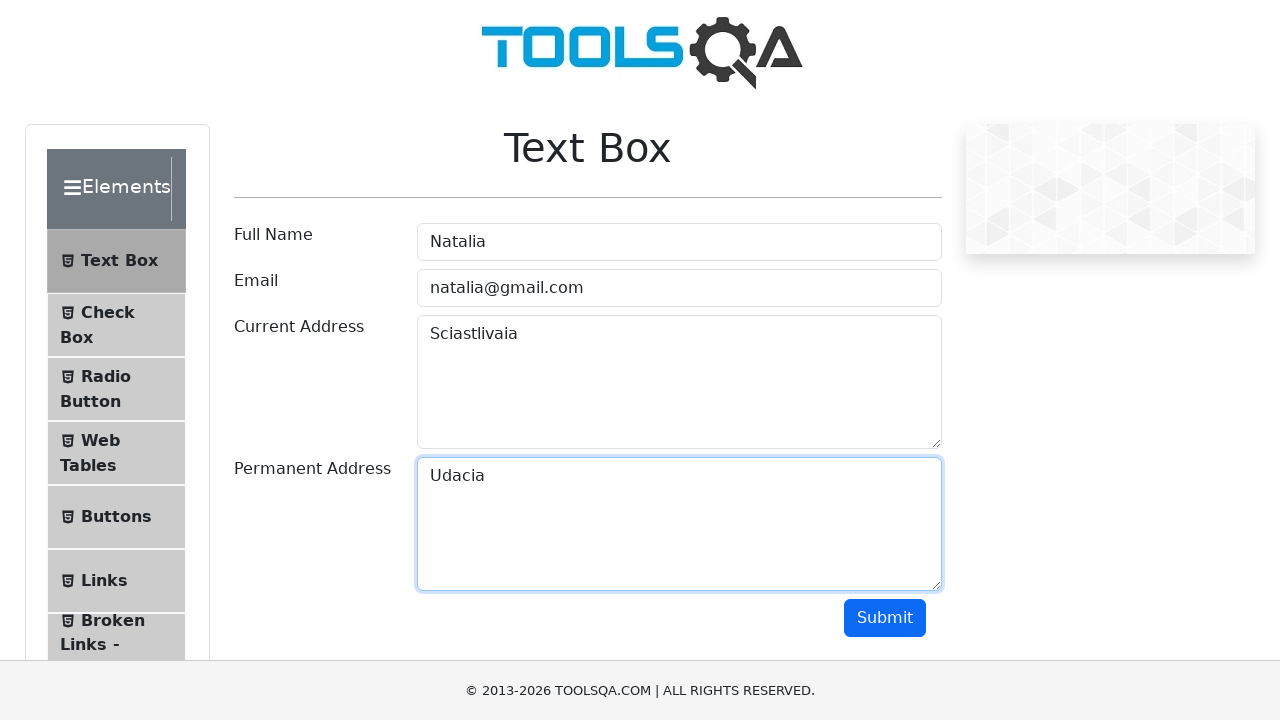

Waited for output results to appear
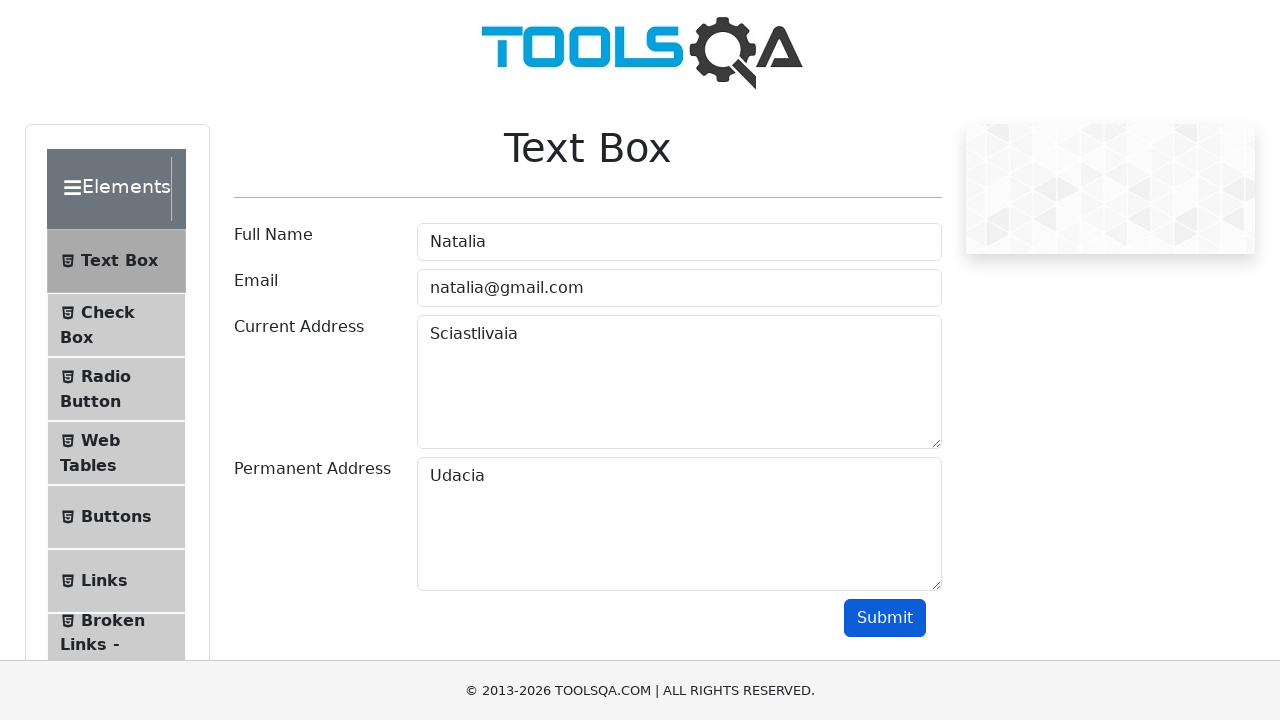

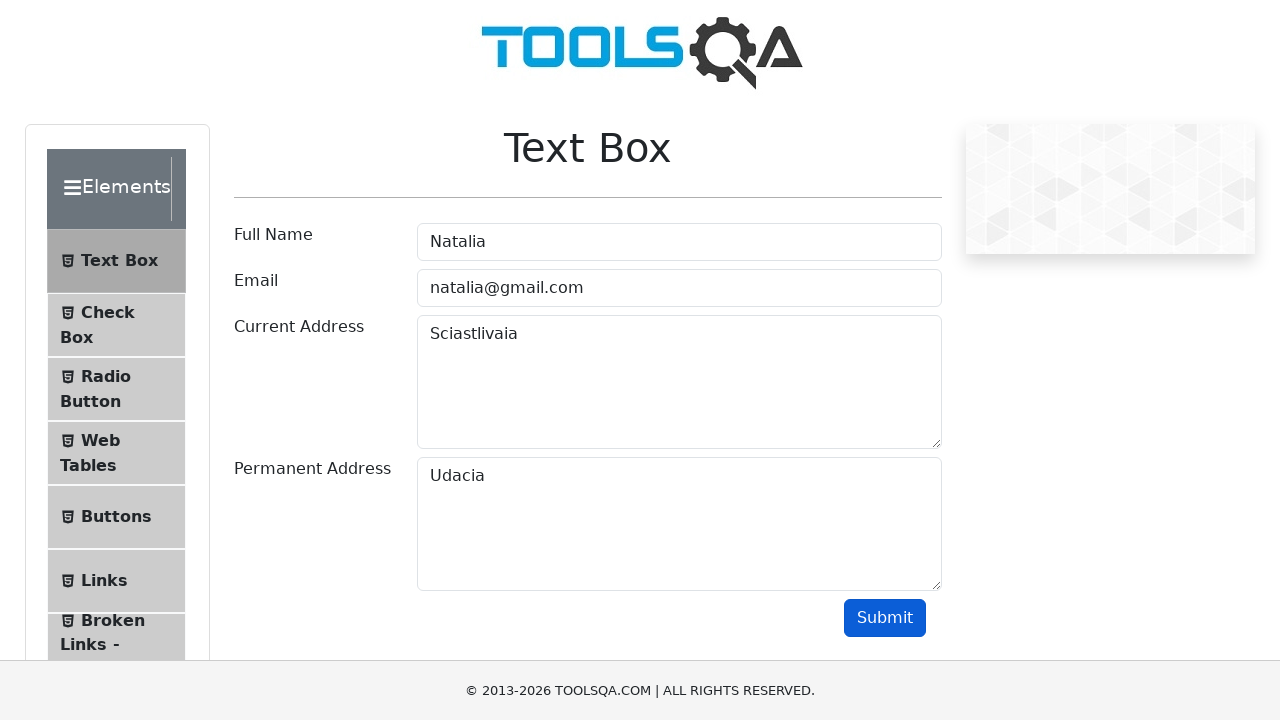